Tests the passenger dropdown selection by incrementing the adult count from 1 to 5 and verifying the updated text

Starting URL: https://rahulshettyacademy.com/dropdownsPractise/

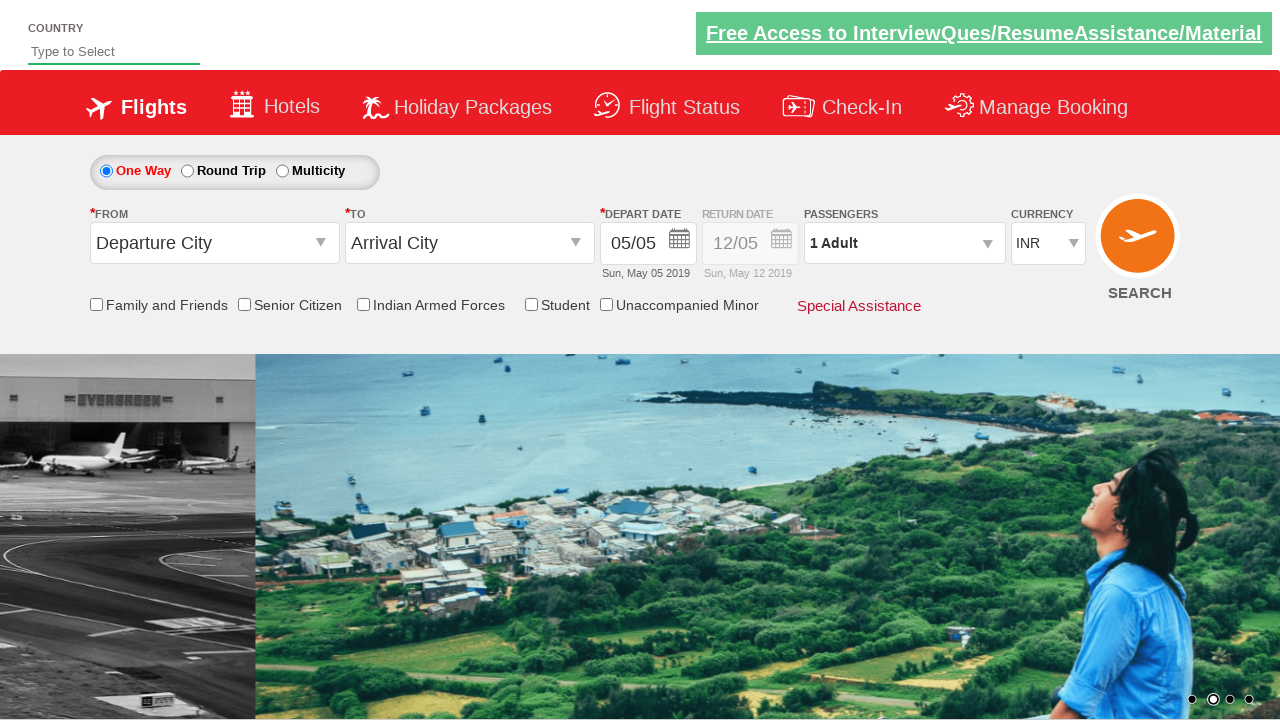

Clicked on passenger info dropdown to open it at (904, 243) on #divpaxinfo
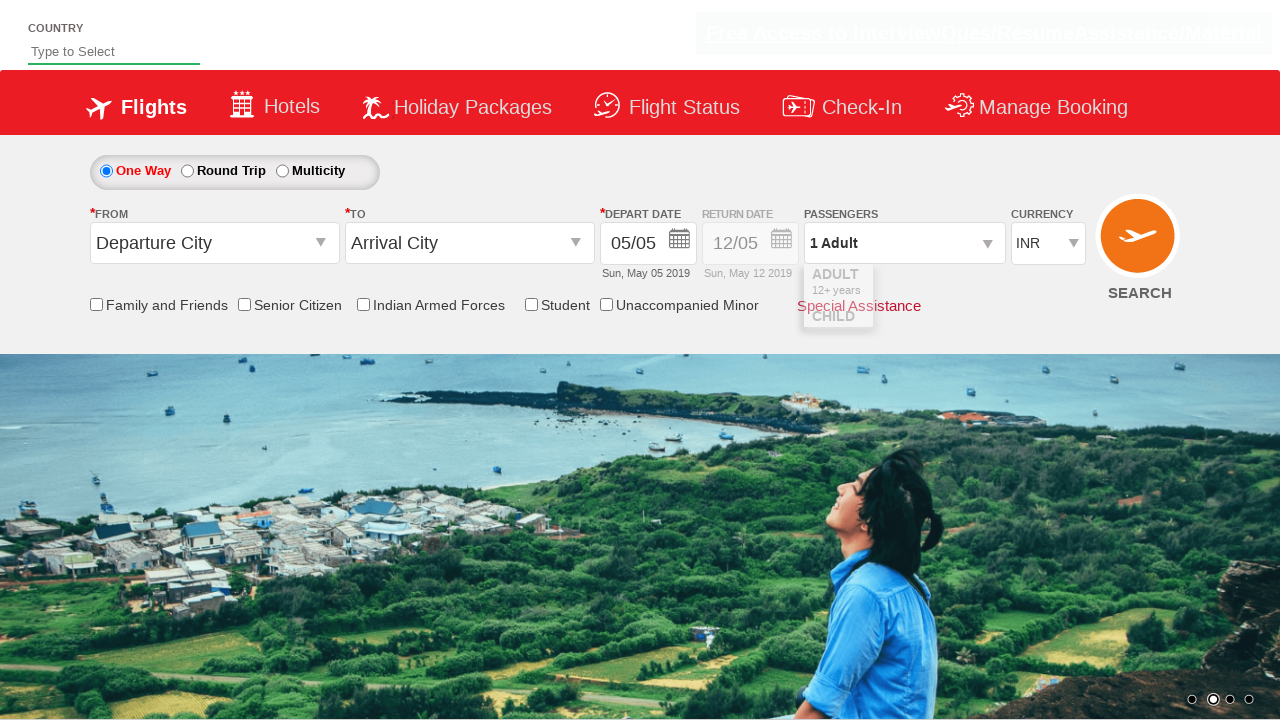

Waited 2 seconds for dropdown to fully open
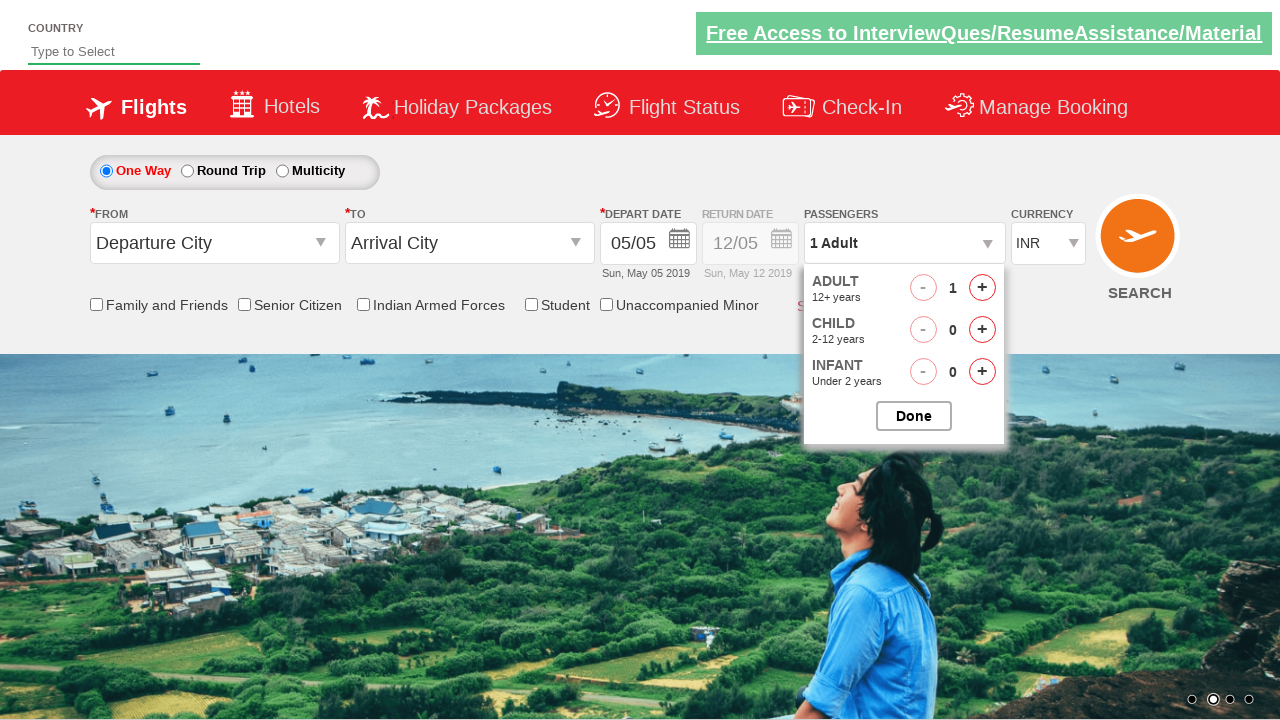

Clicked increment adult button (iteration 1 of 4) at (982, 288) on #hrefIncAdt
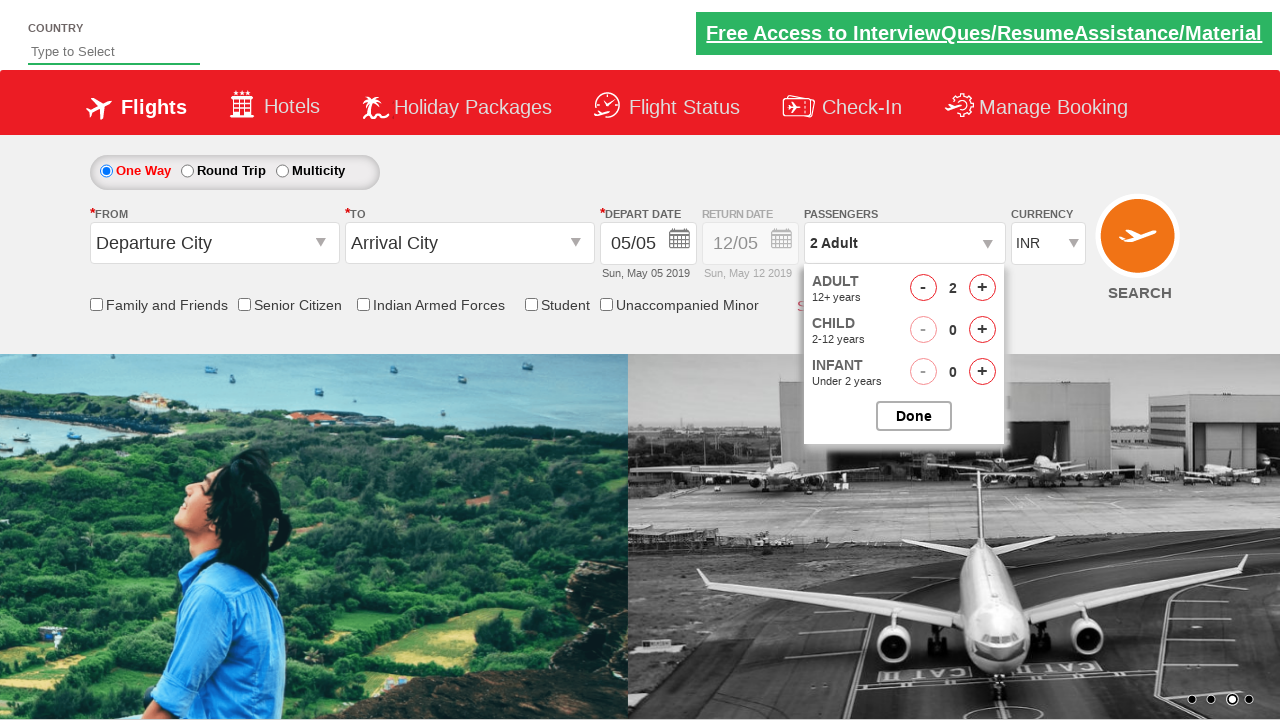

Clicked increment adult button (iteration 2 of 4) at (982, 288) on #hrefIncAdt
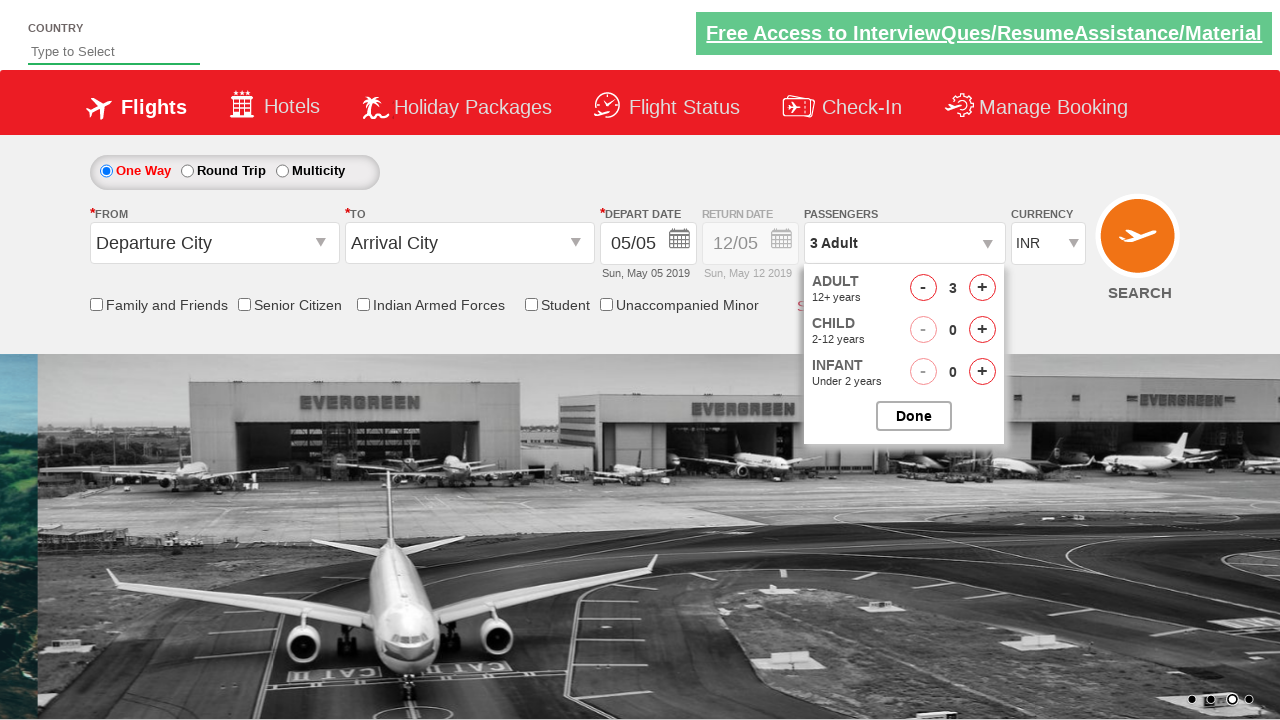

Clicked increment adult button (iteration 3 of 4) at (982, 288) on #hrefIncAdt
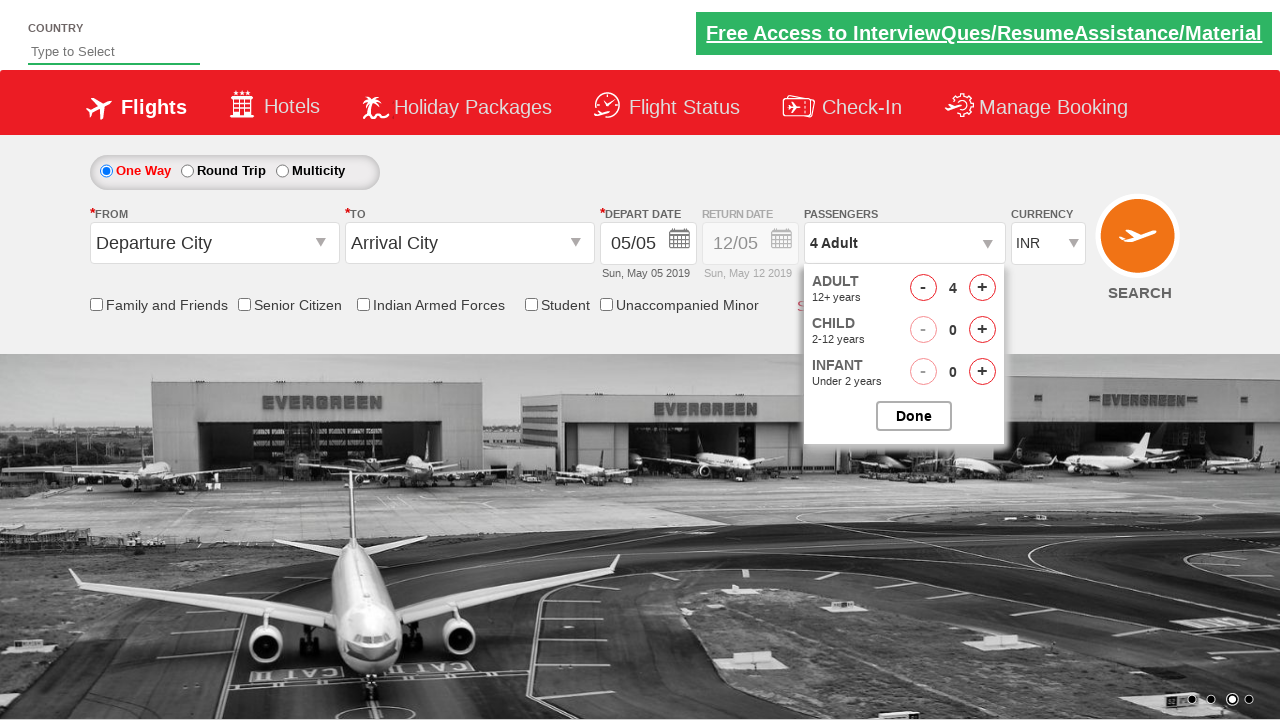

Clicked increment adult button (iteration 4 of 4) at (982, 288) on #hrefIncAdt
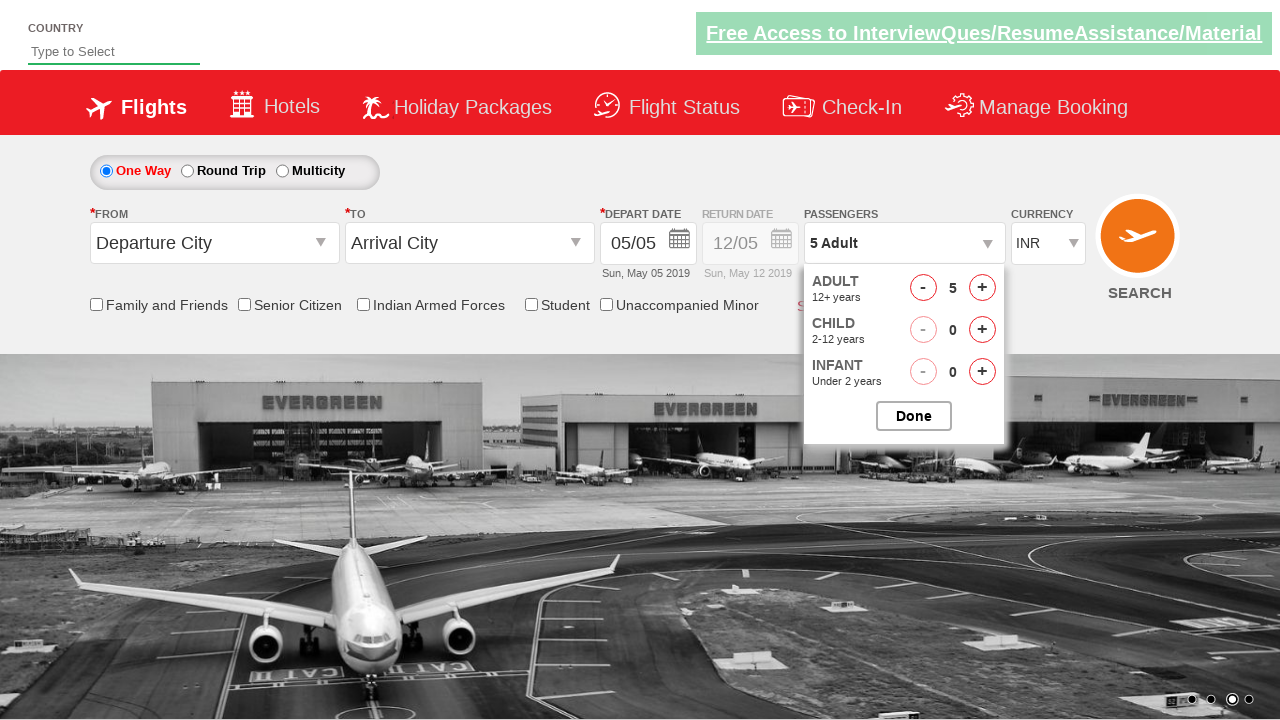

Closed the passenger dropdown at (914, 416) on #btnclosepaxoption
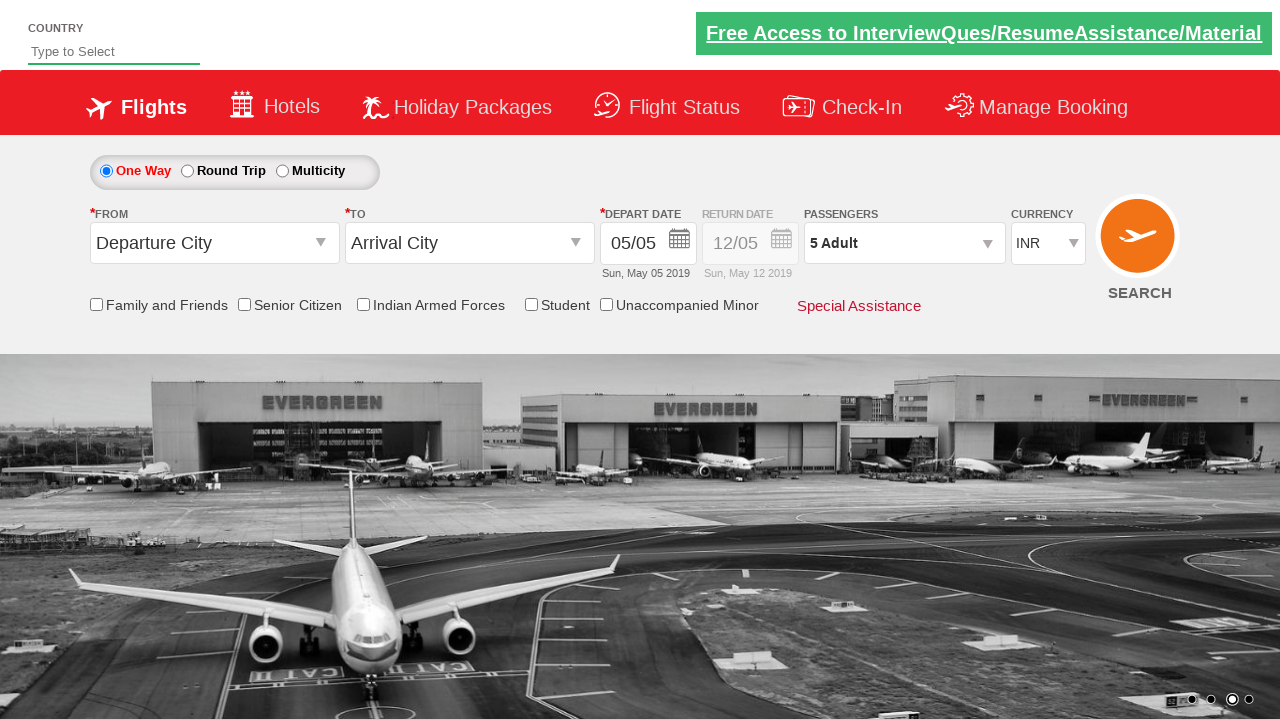

Verified dropdown text shows '5 Adult'
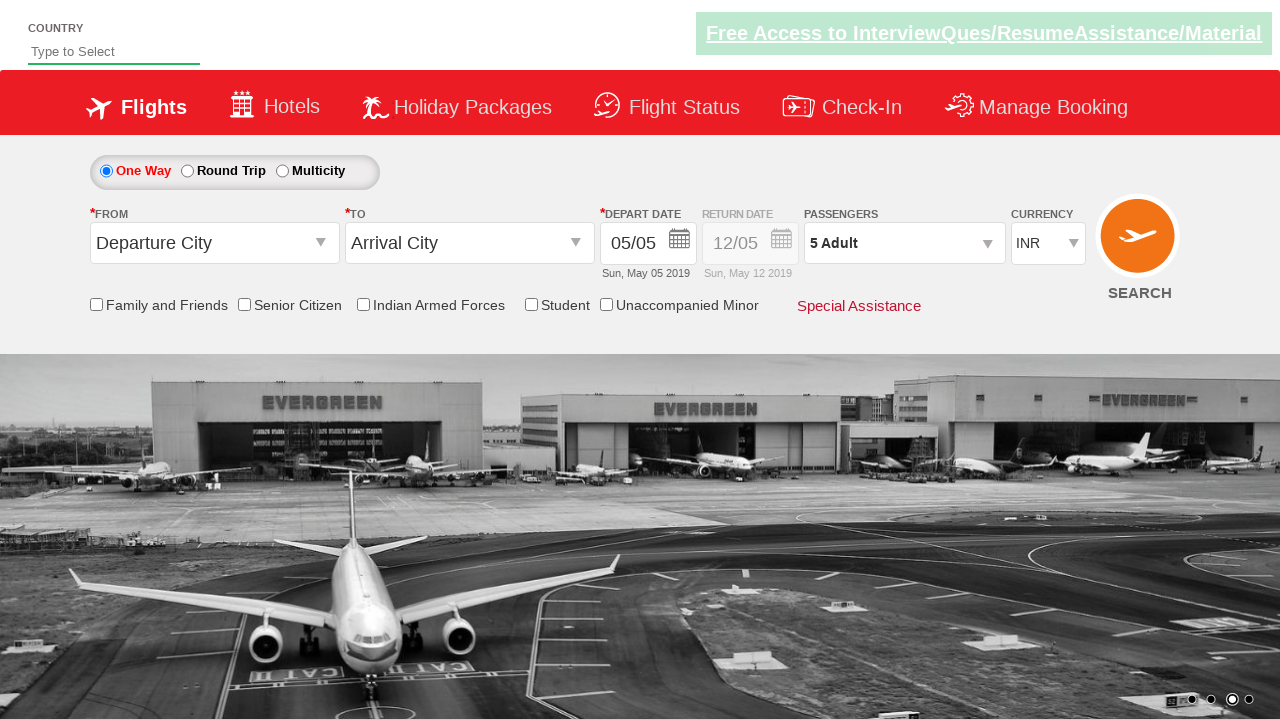

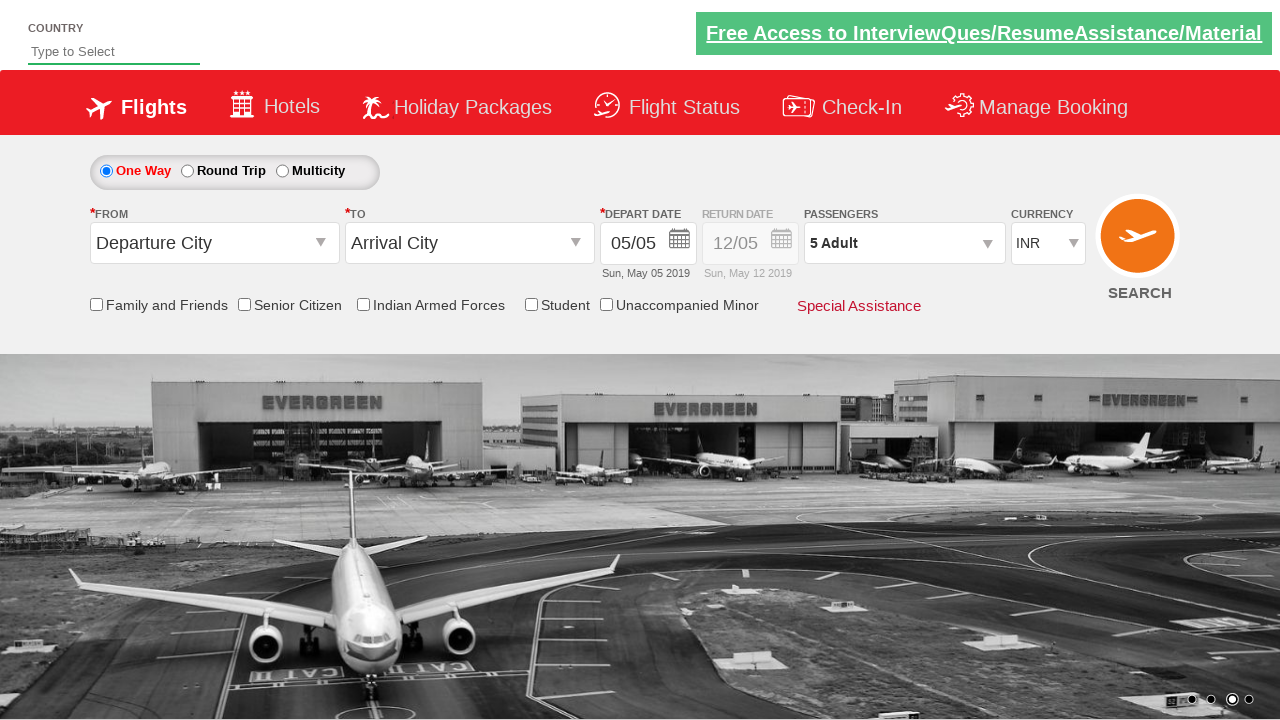